Tests right-click context menu functionality by performing a right-click action, navigating the context menu, and handling an alert

Starting URL: https://swisnl.github.io/jQuery-contextMenu/demo.html

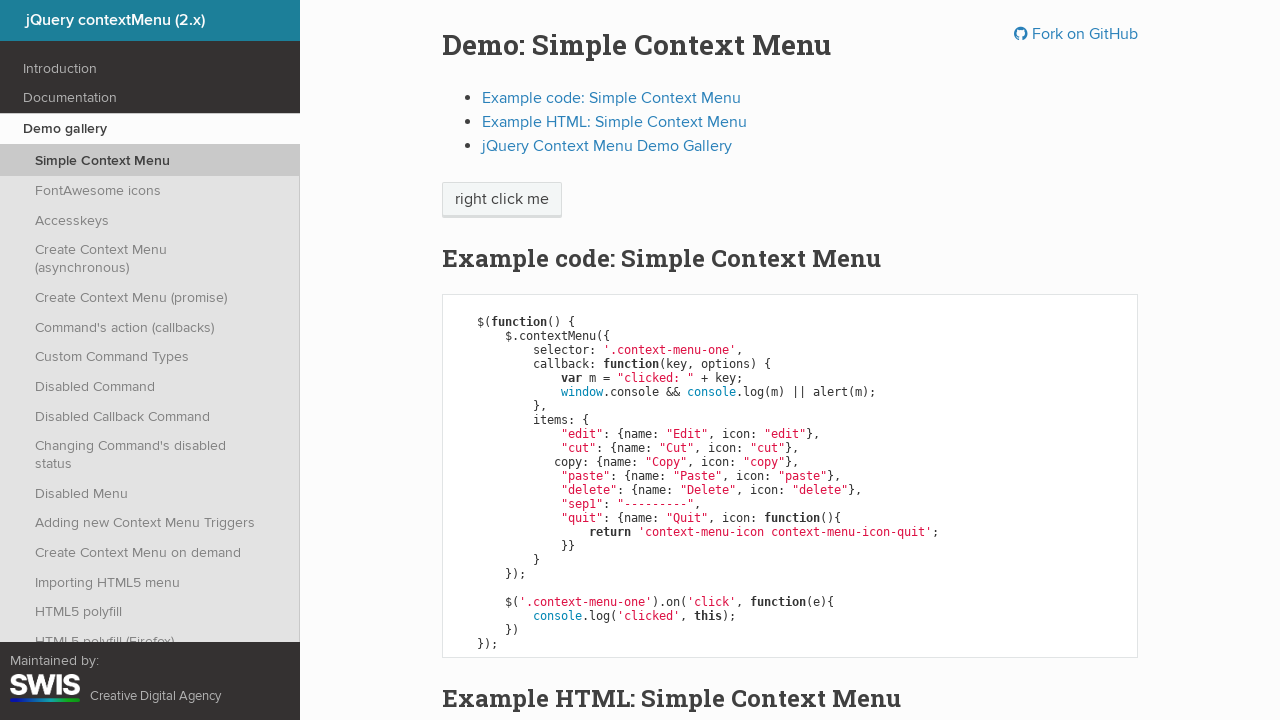

Located the 'right click me' element
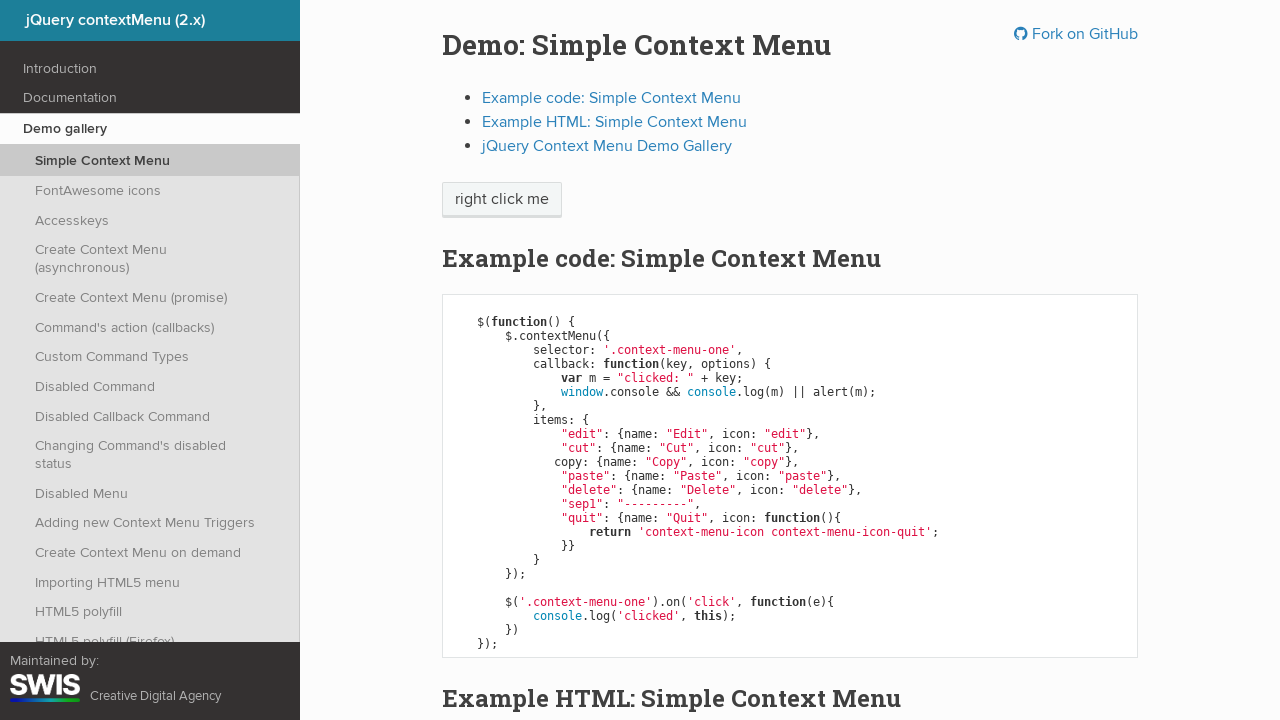

Performed right-click on the target element at (502, 200) on xpath=//span[text()='right click me']
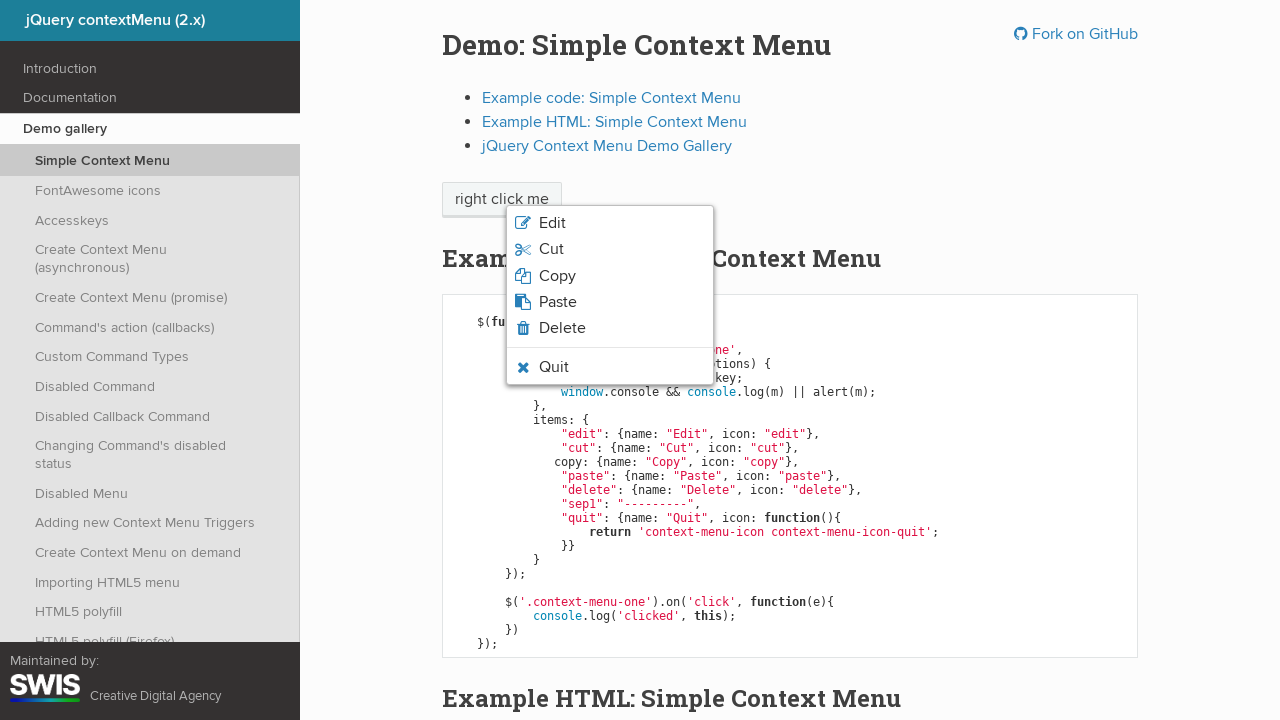

Pressed Space key to interact with context menu
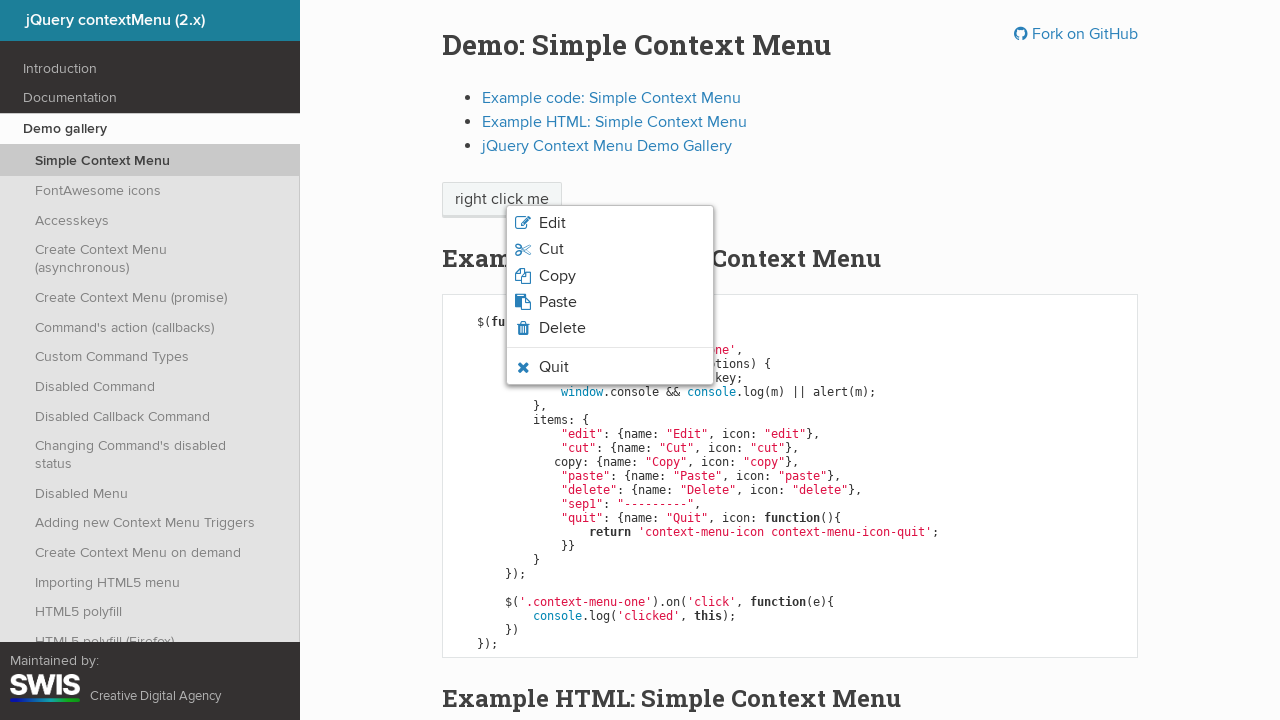

Clicked on Edit option in context menu at (552, 223) on xpath=//span[text()='Edit']
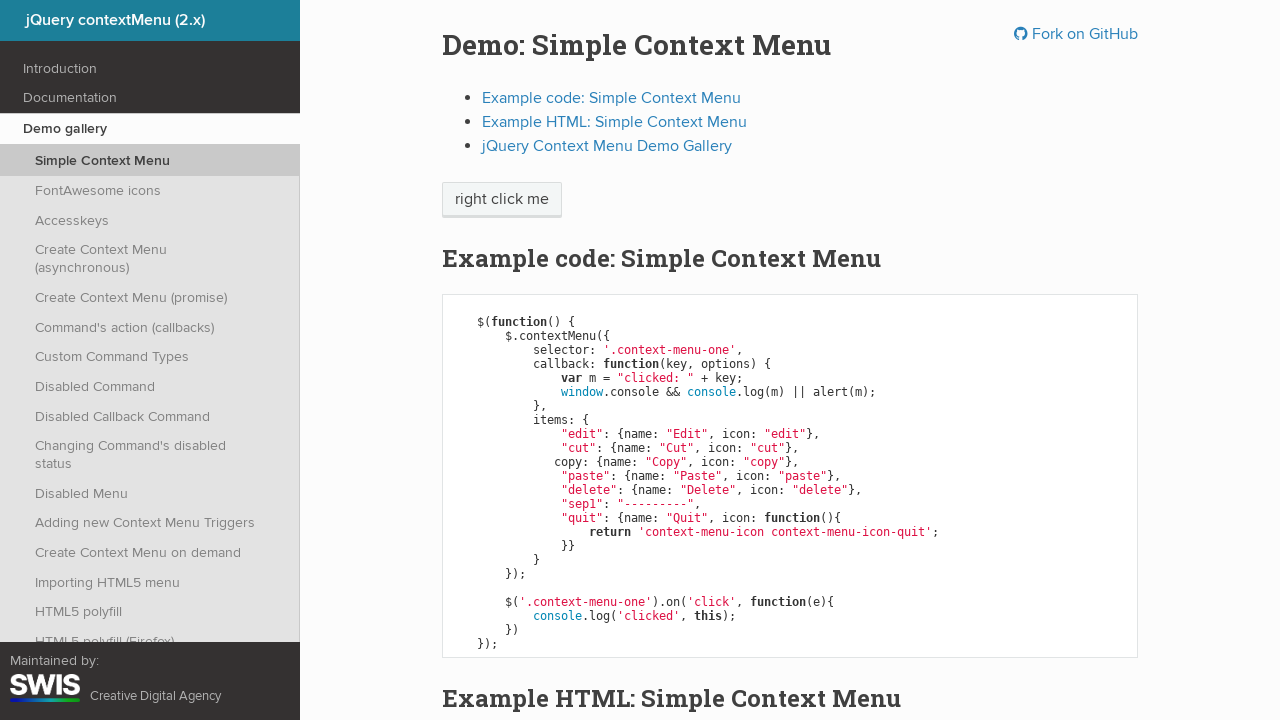

Alert dialog accepted
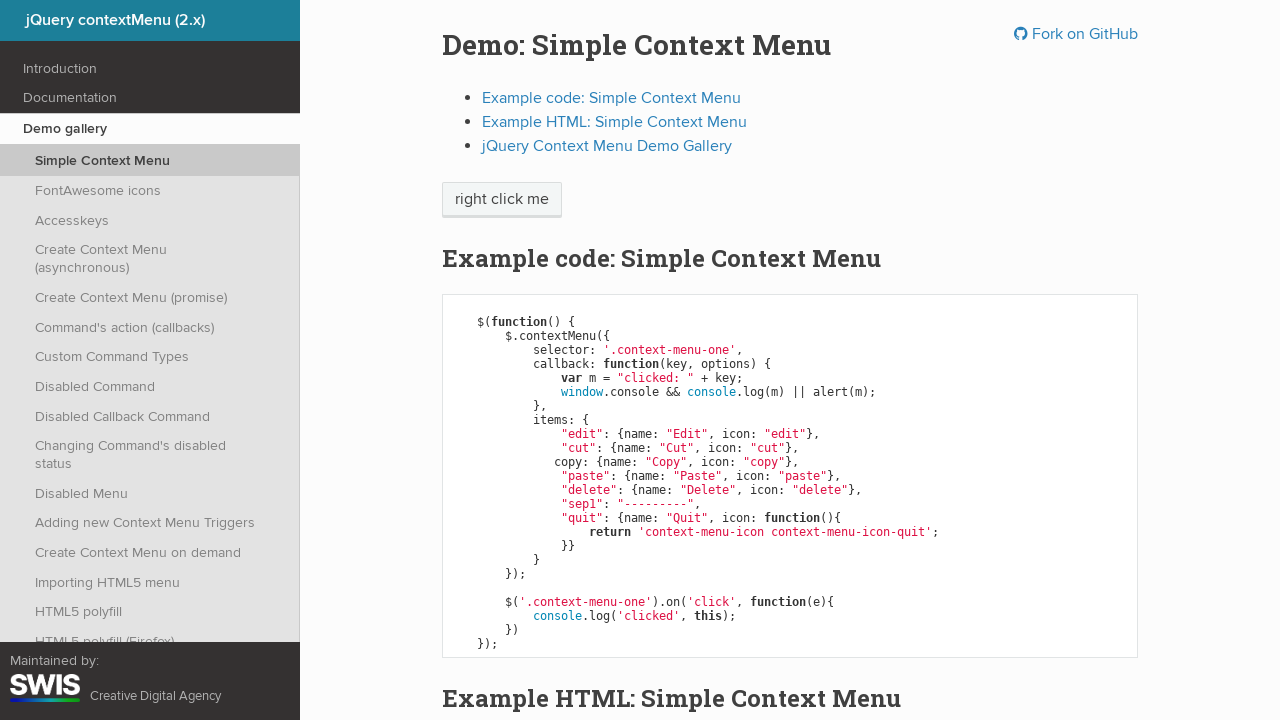

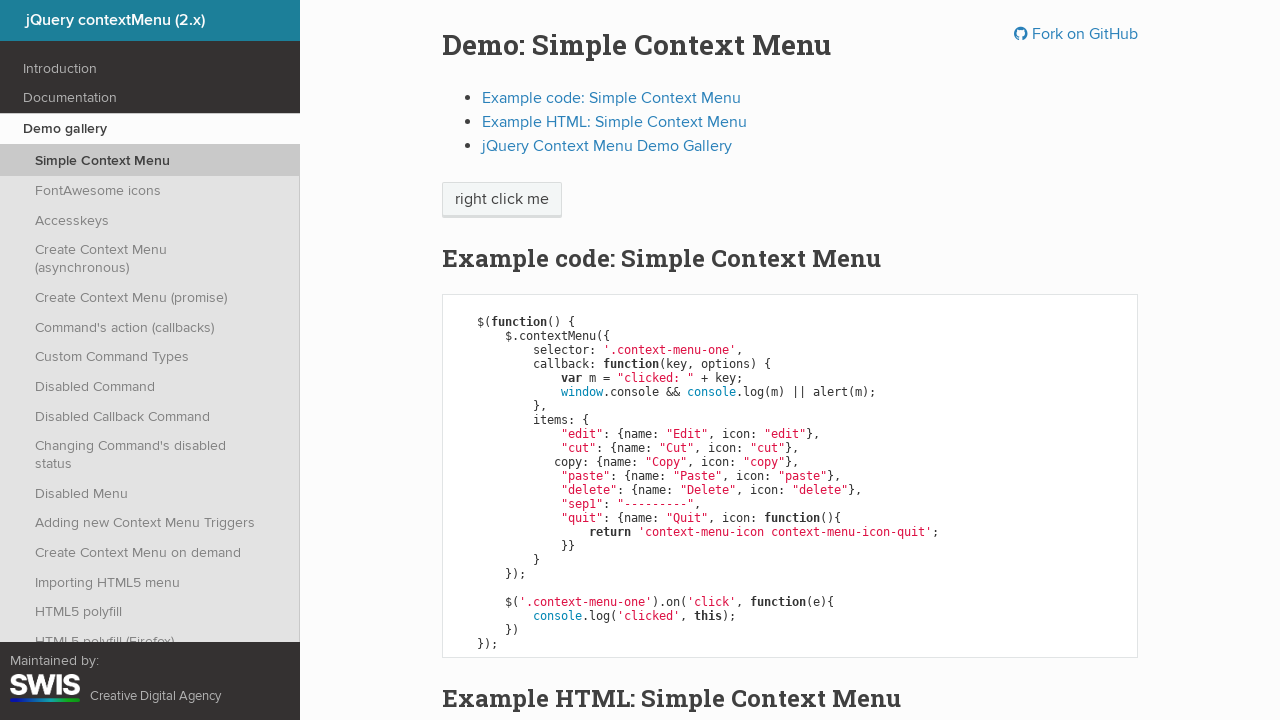